Navigates to a smartwatch catalog page on shop.kz and verifies that product listings are displayed, including product names and prices. Then navigates through pagination to verify additional pages load correctly.

Starting URL: https://shop.kz/smart-chasy/filter/almaty-is-v_nalichii-or-ojidaem-or-dostavim/apply/

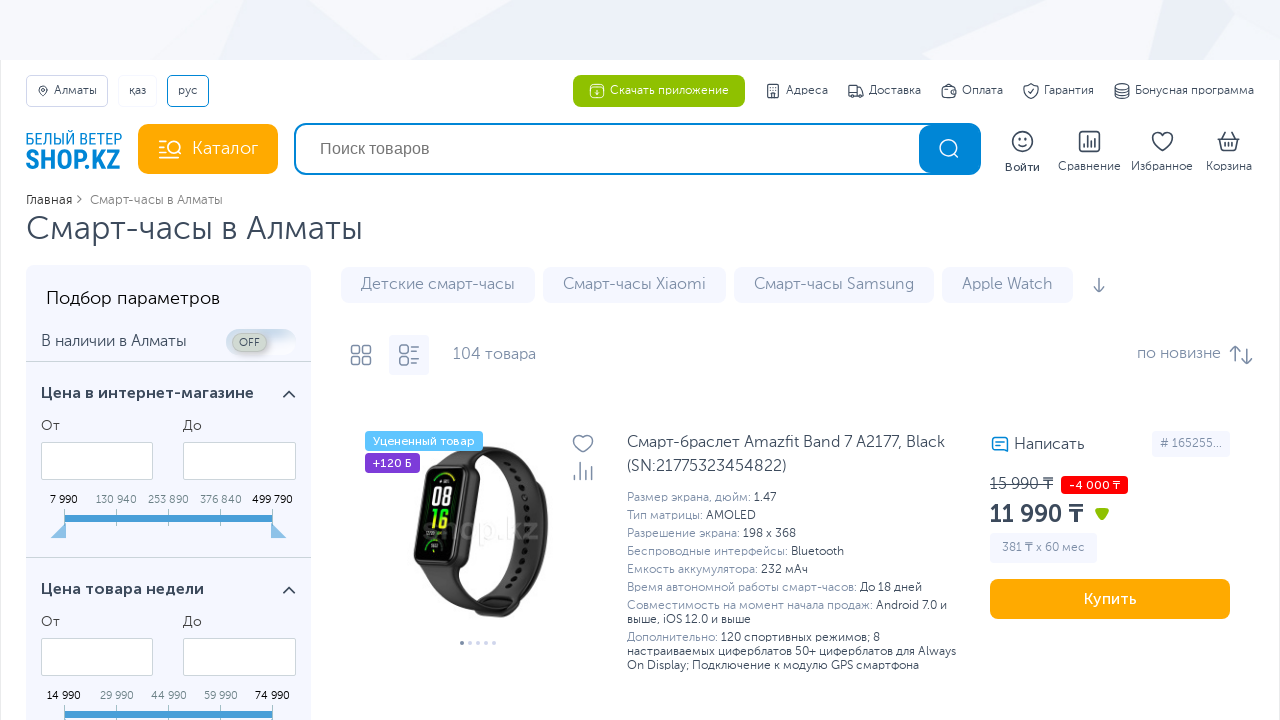

Product catalog items loaded on first page
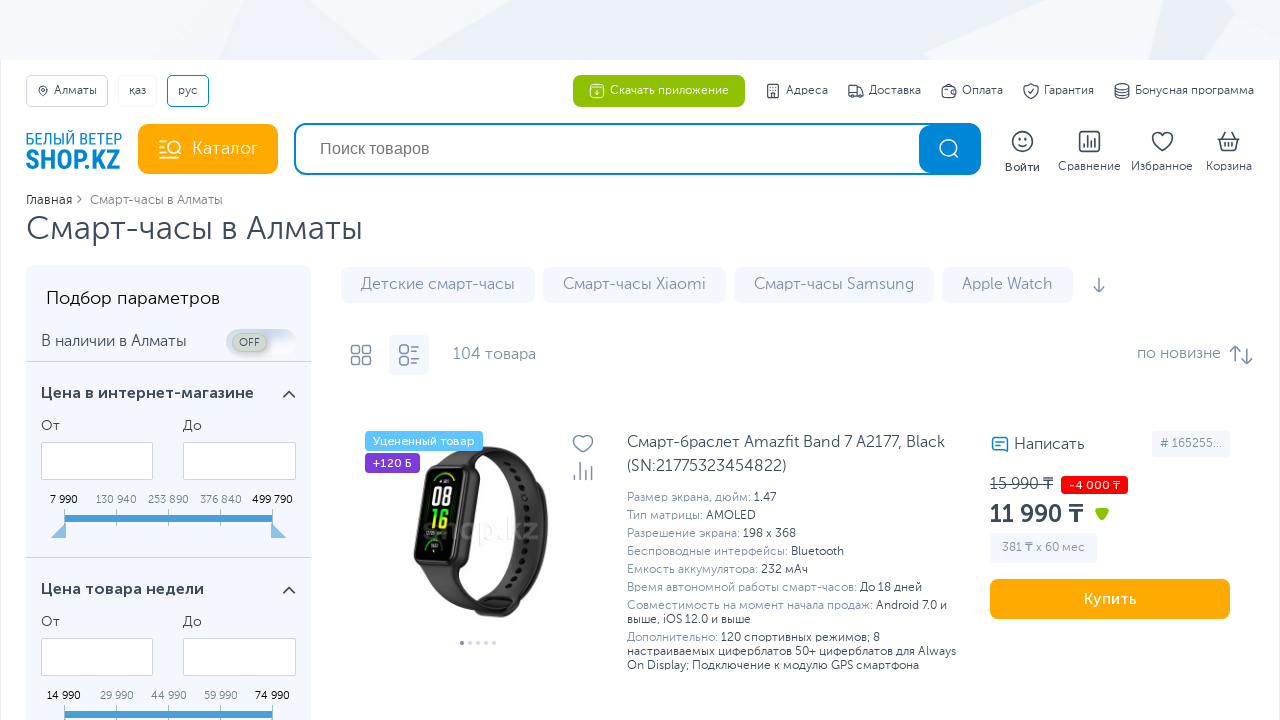

Product name elements verified as present
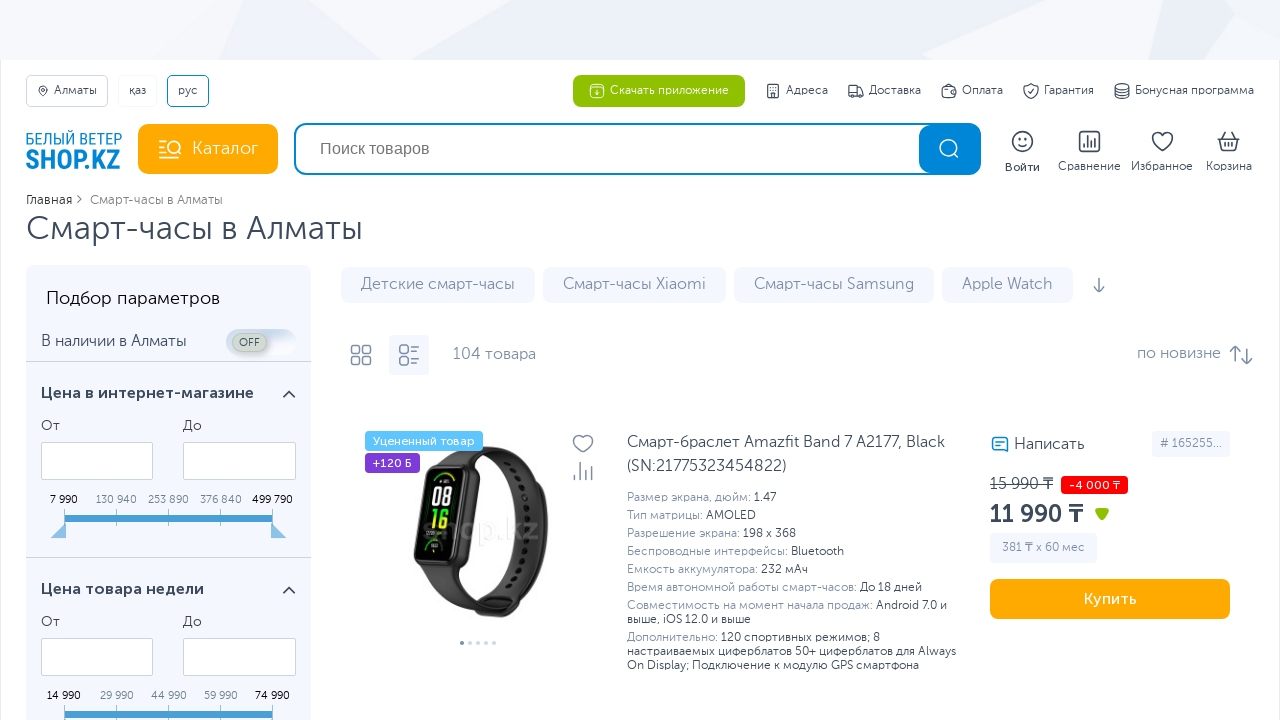

Price elements verified as present
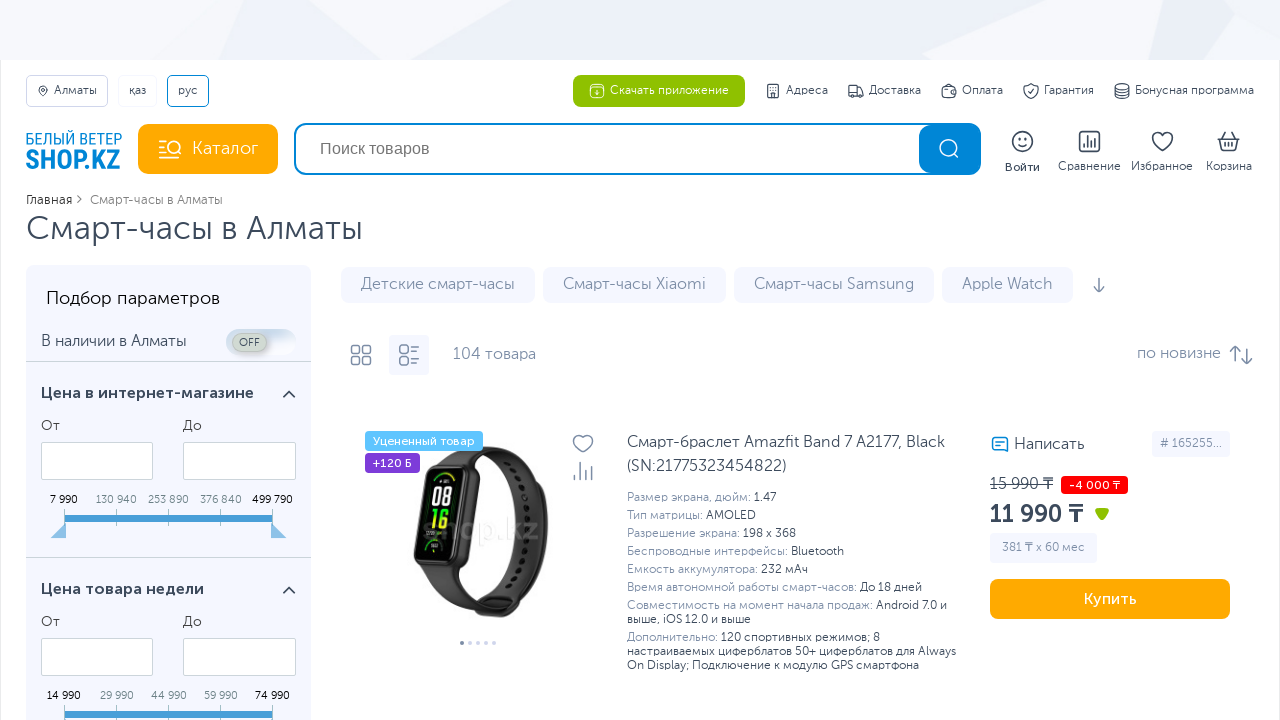

Navigated to page 2 of smartwatch catalog
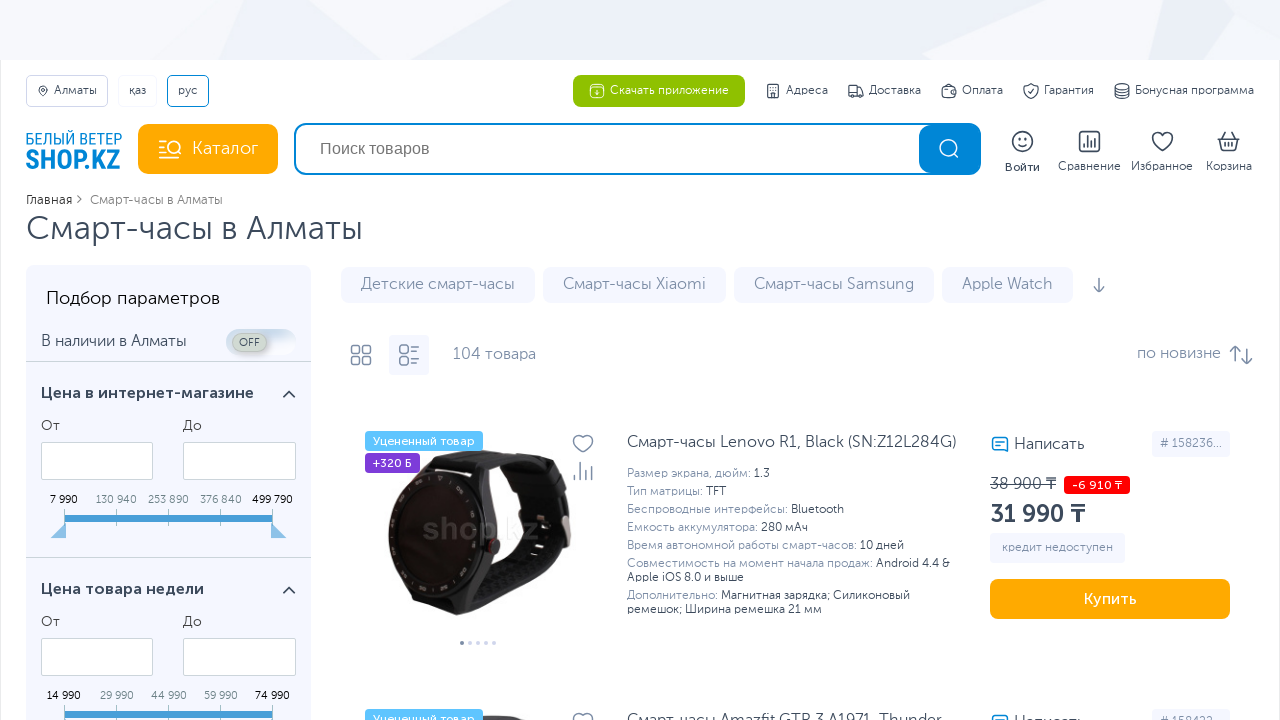

Product catalog items loaded on page 2
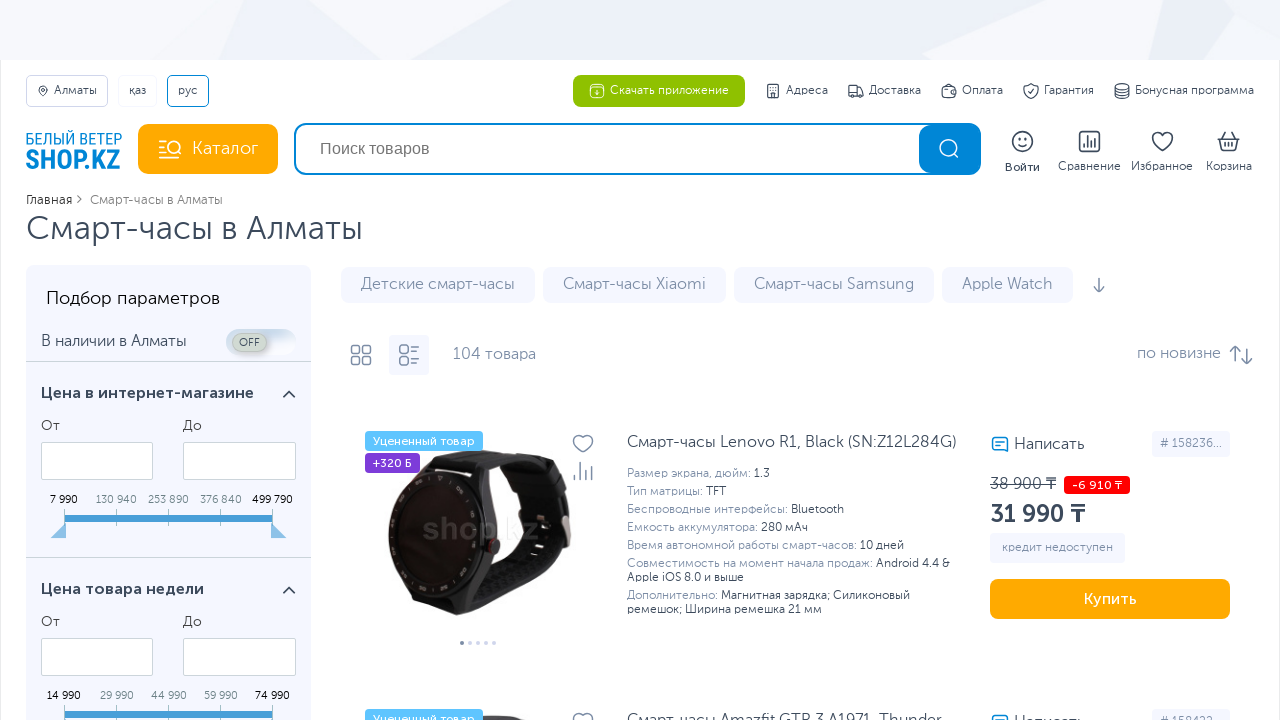

Navigated to page 3 of smartwatch catalog
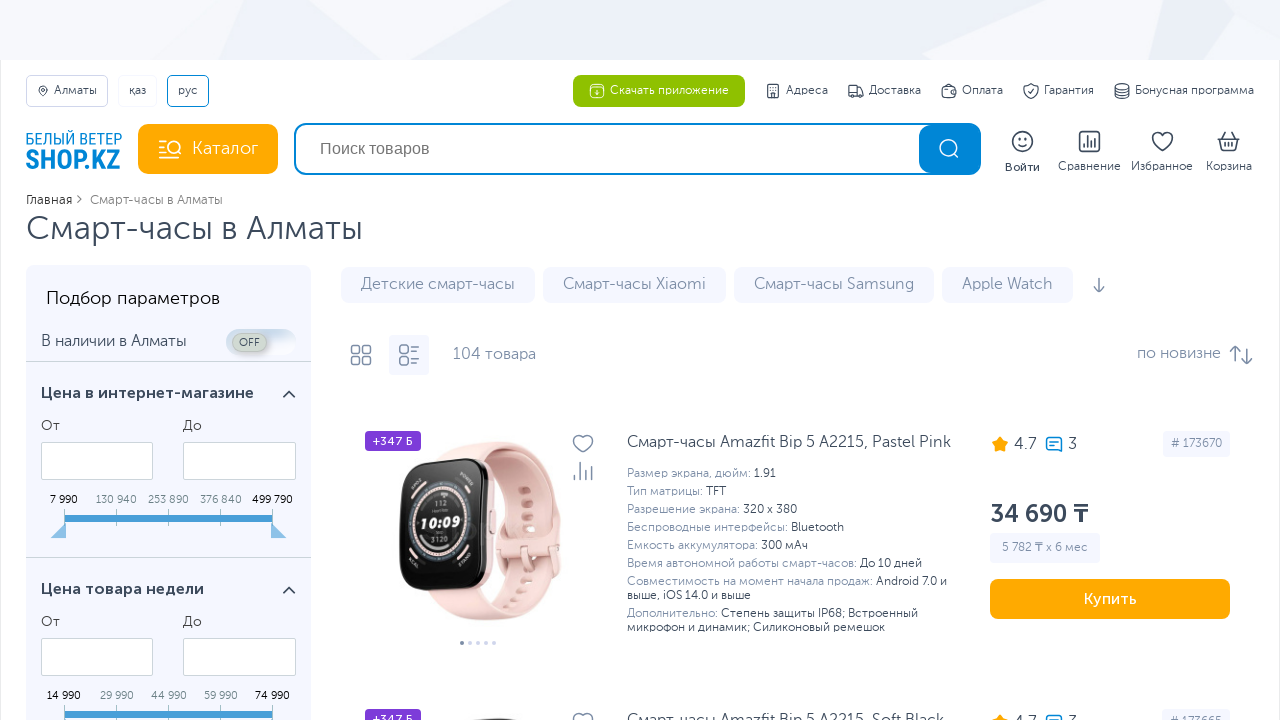

Product catalog items loaded on page 3
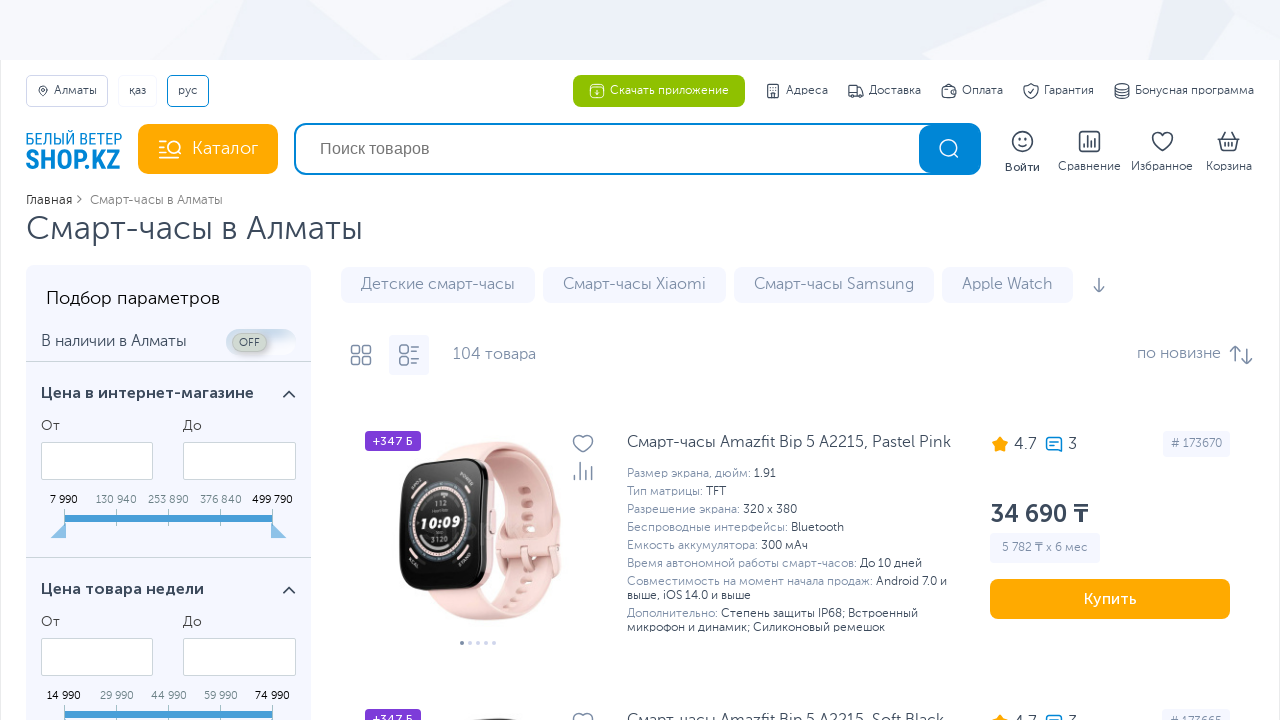

Navigated to page 4 of smartwatch catalog
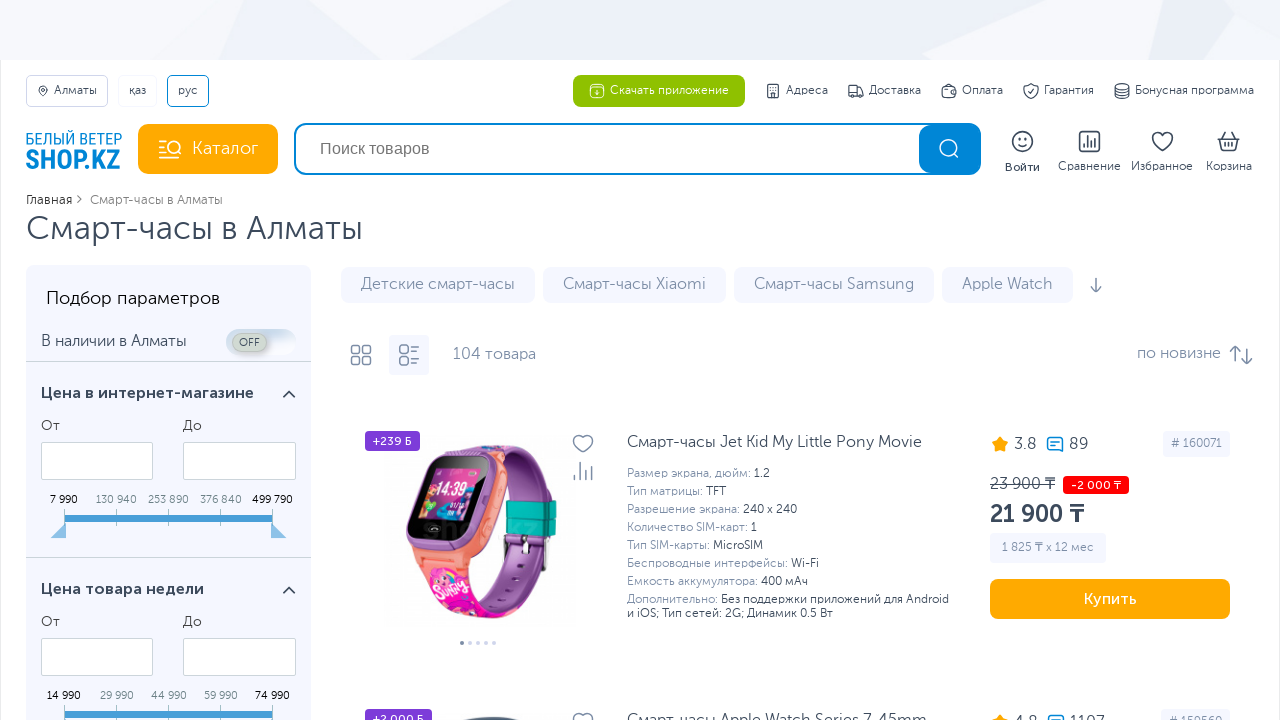

Product catalog items loaded on page 4
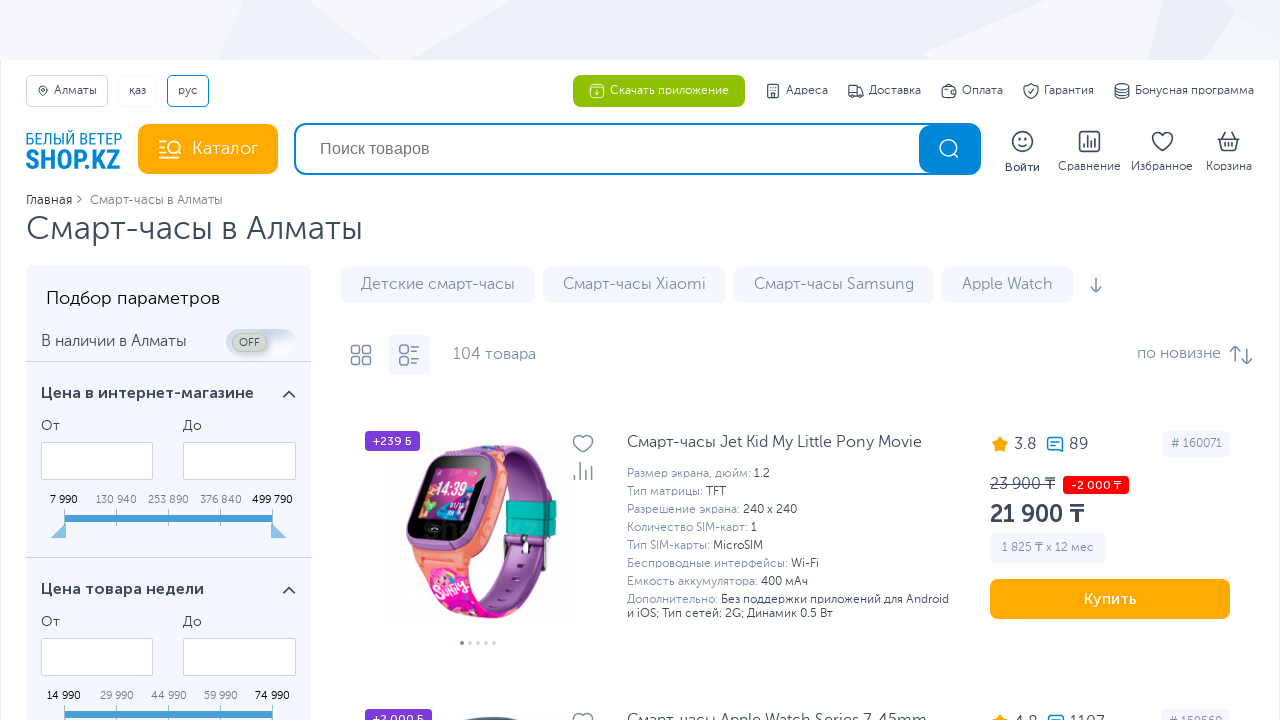

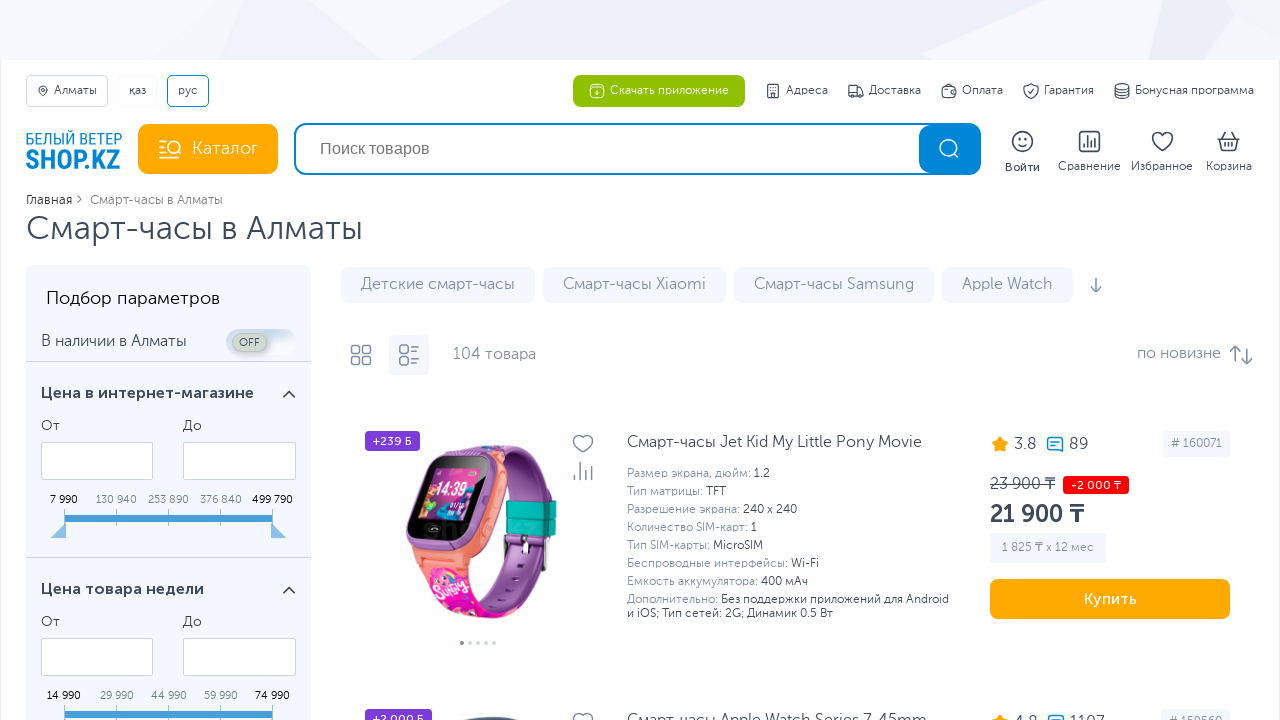